Tests a registration form by filling in first name, last name, and email fields, submitting the form, and verifying the success message is displayed.

Starting URL: http://suninjuly.github.io/registration1.html

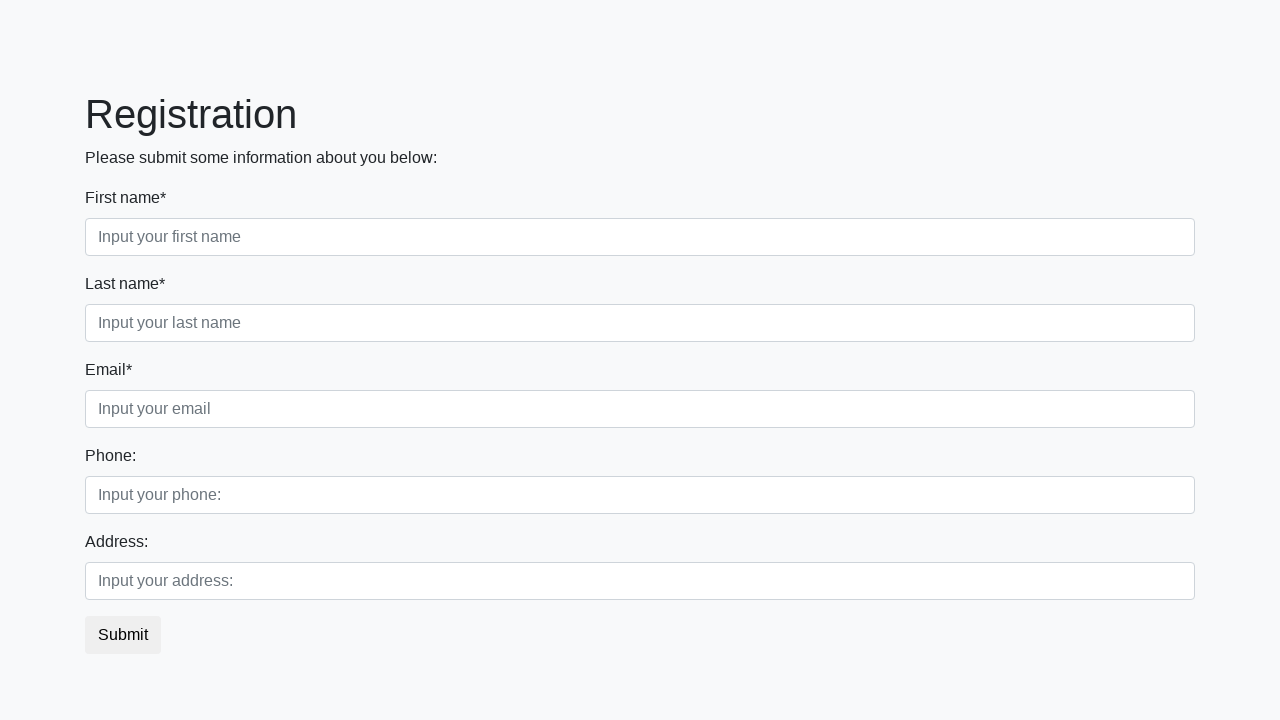

Filled first name field with 'Ivan' on .first_block .first
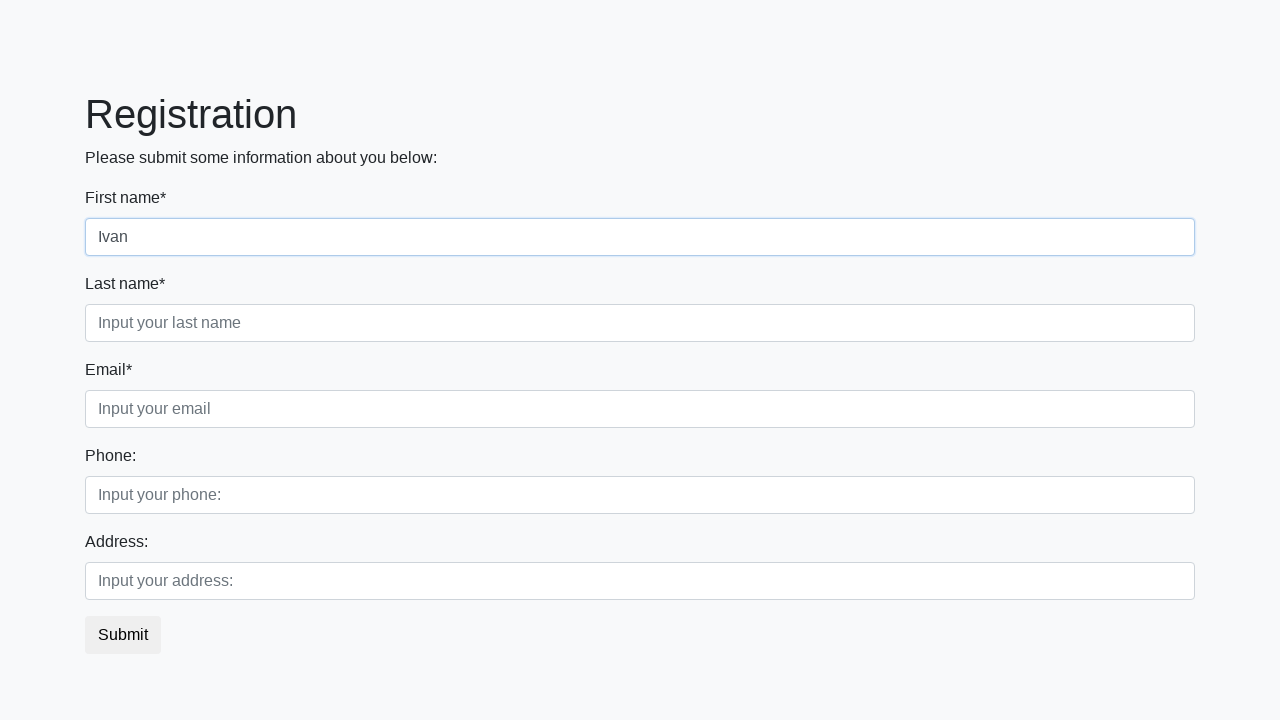

Filled last name field with 'Ivanov' on .first_block .second
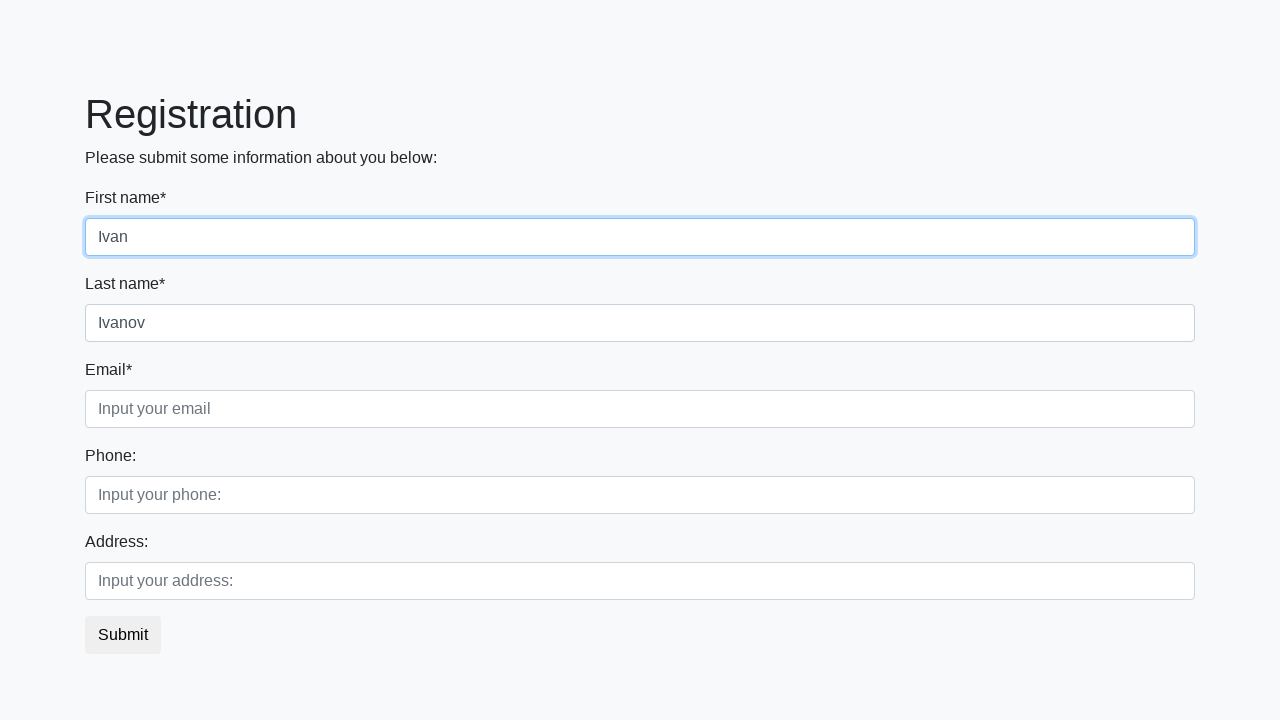

Filled email field with 'ivanov@fma.com' on .third
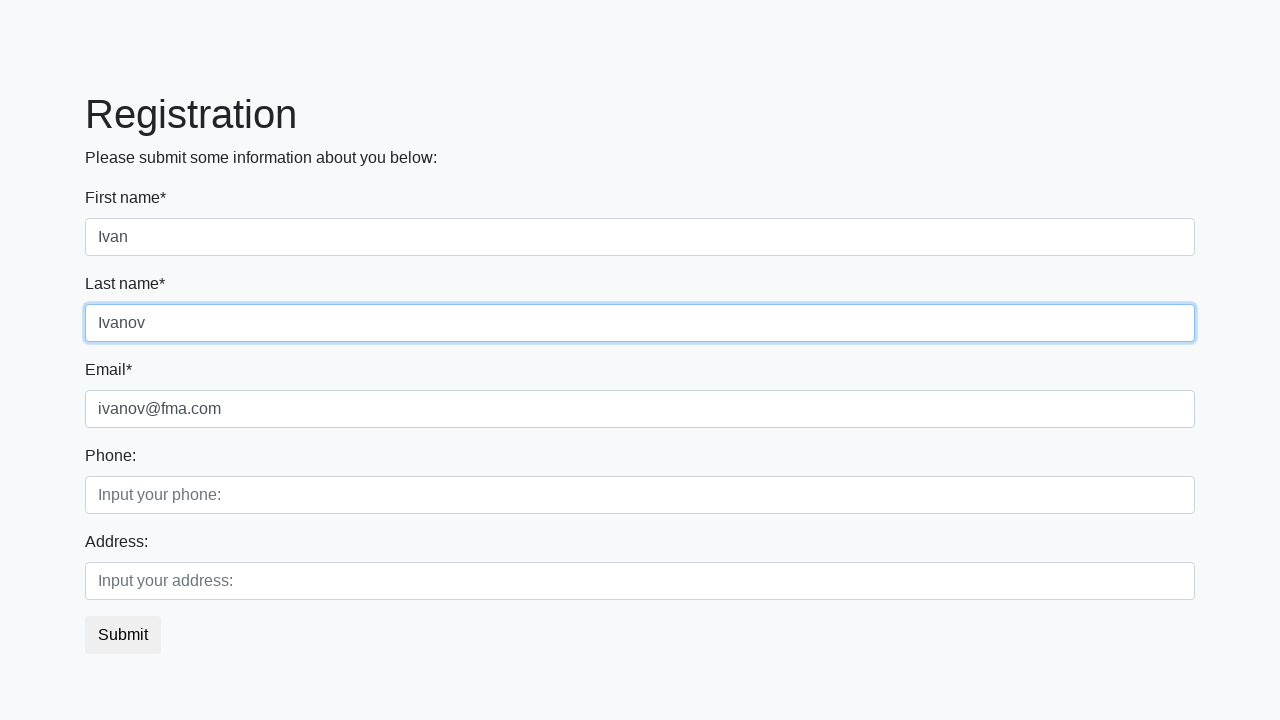

Clicked submit button to register at (123, 635) on button.btn
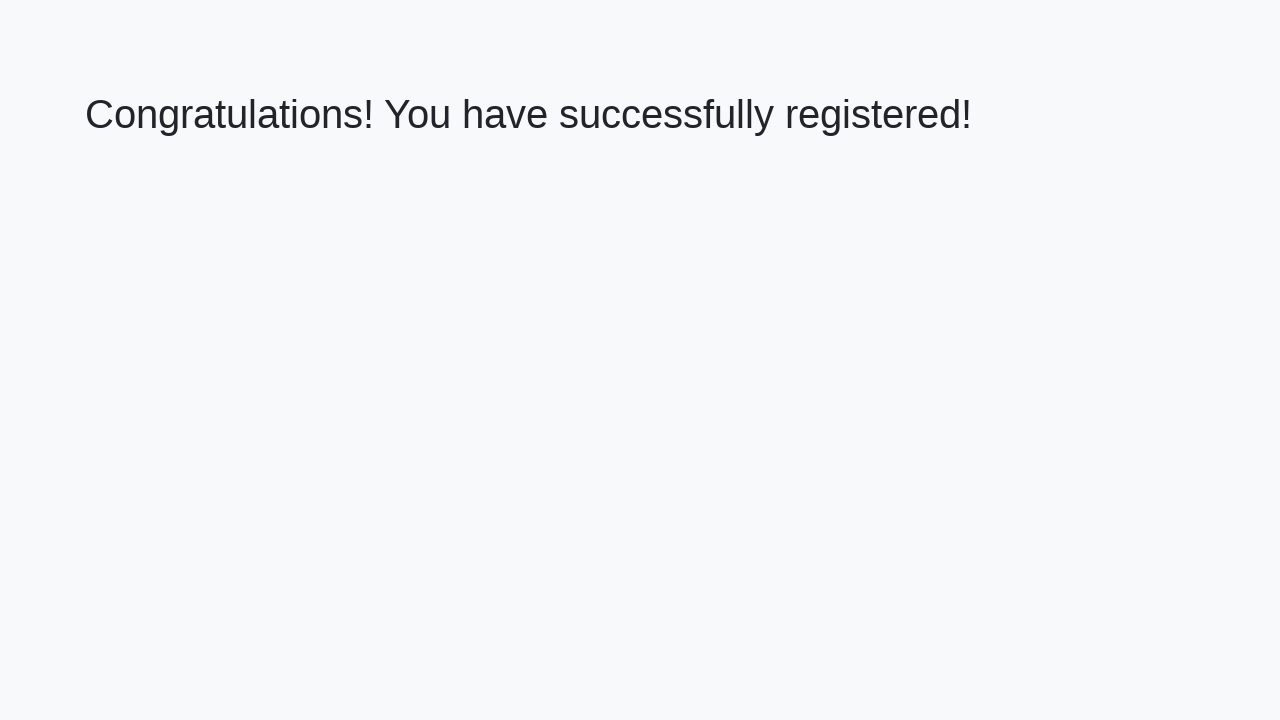

Success message heading loaded
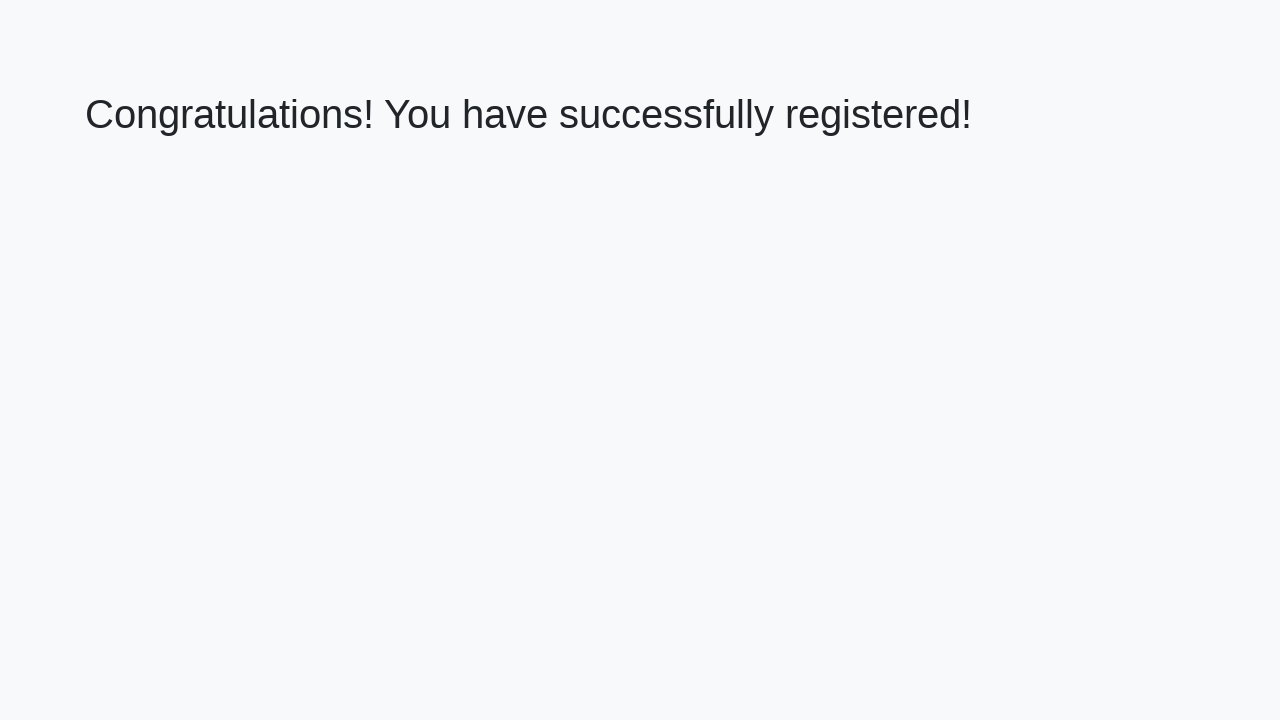

Retrieved success message text
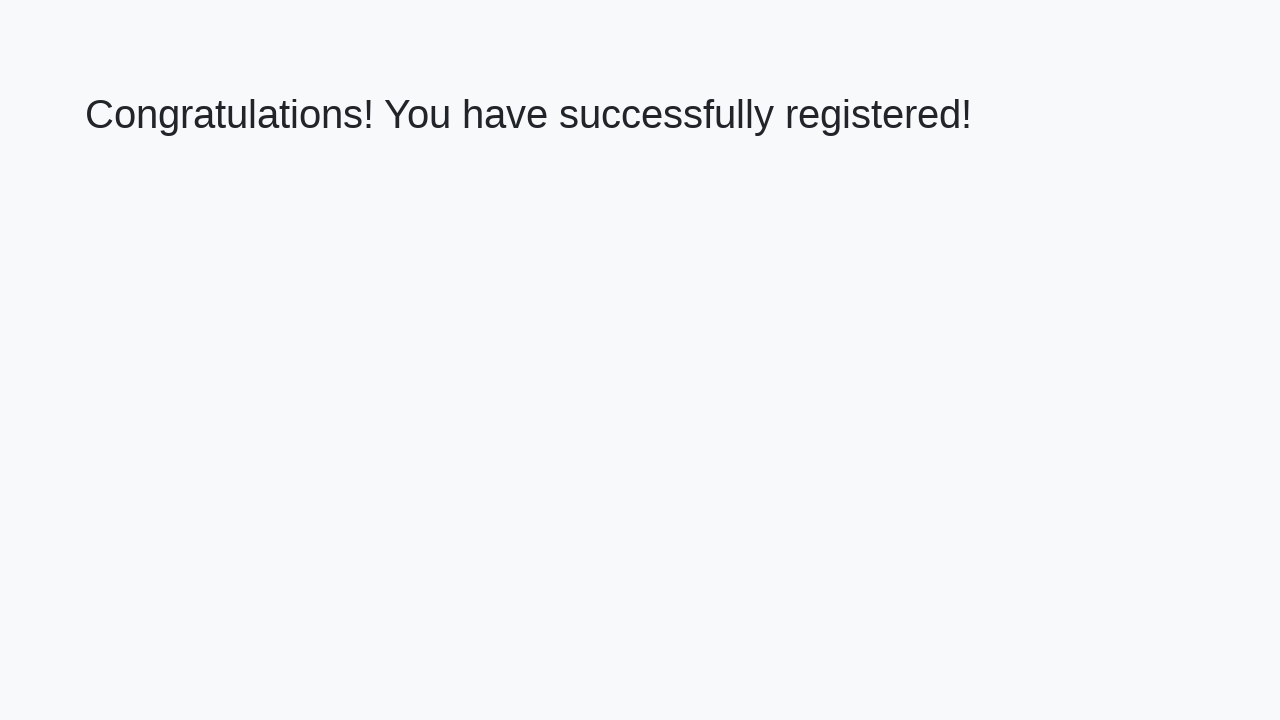

Verified success message: 'Congratulations! You have successfully registered!'
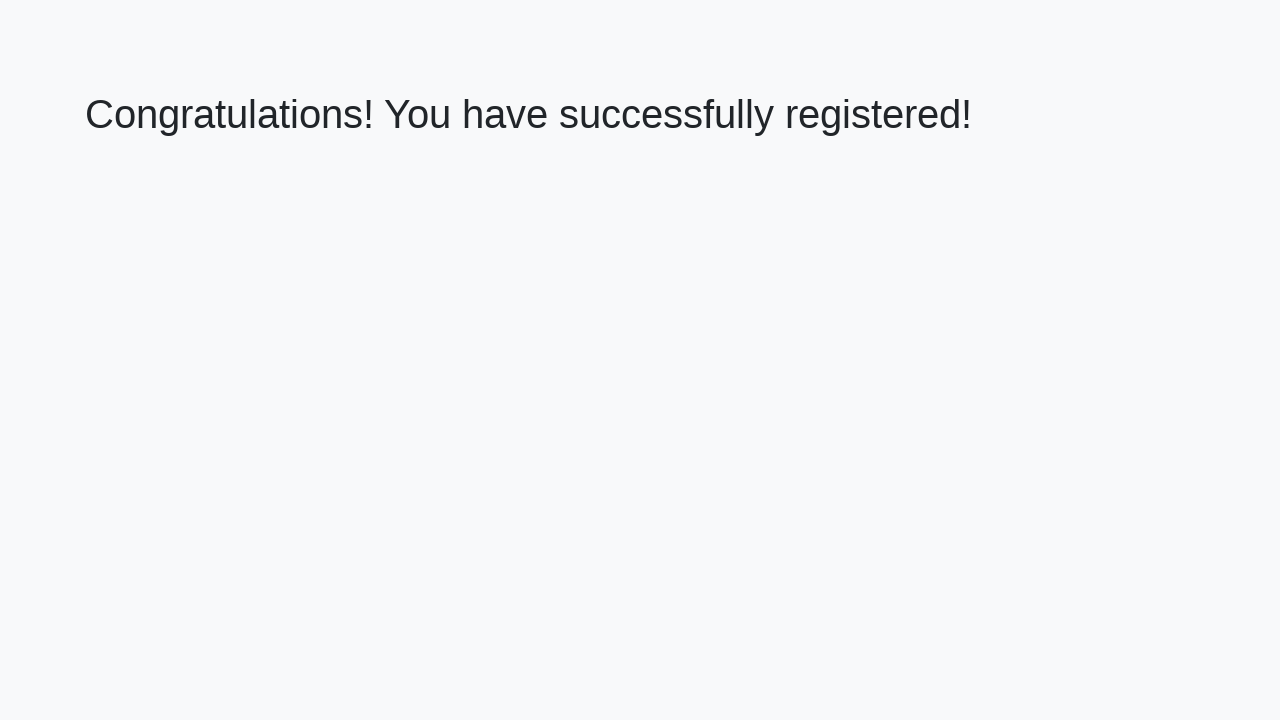

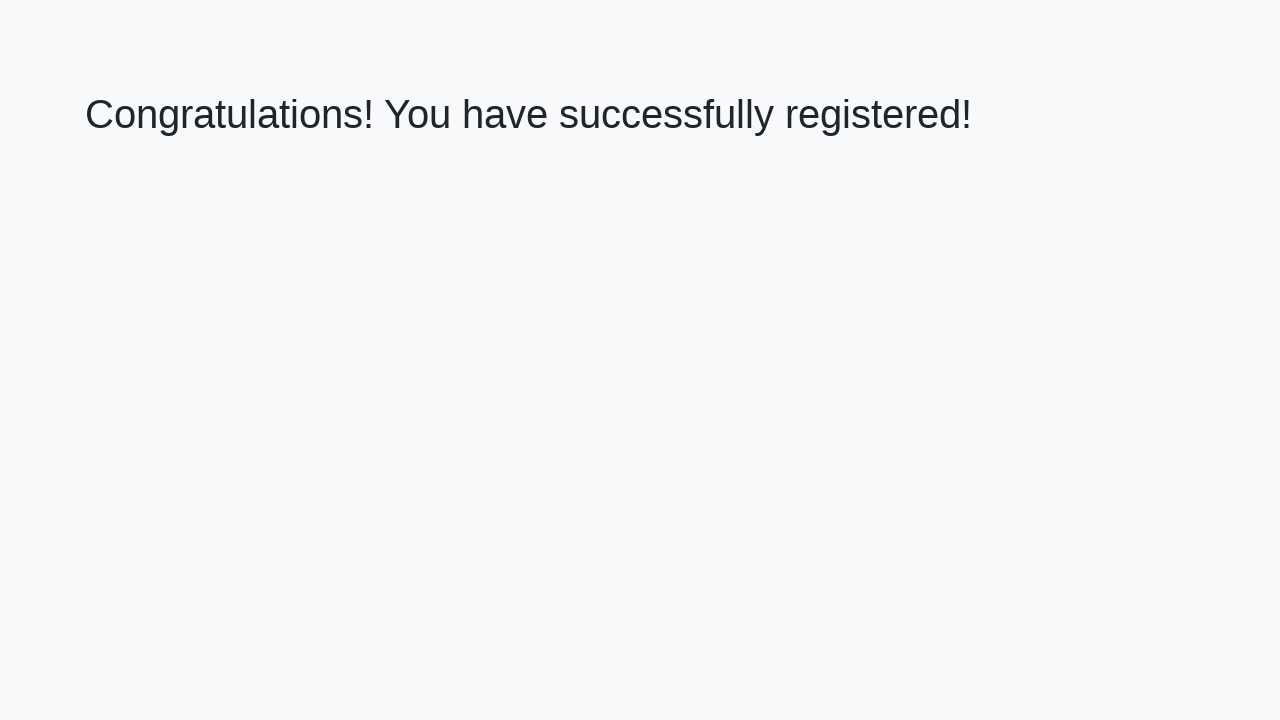